Tests table sorting and pagination functionality by clicking on column header to sort, verifying sort order, and navigating through pages to find a specific item

Starting URL: https://rahulshettyacademy.com/seleniumPractise/#/offers

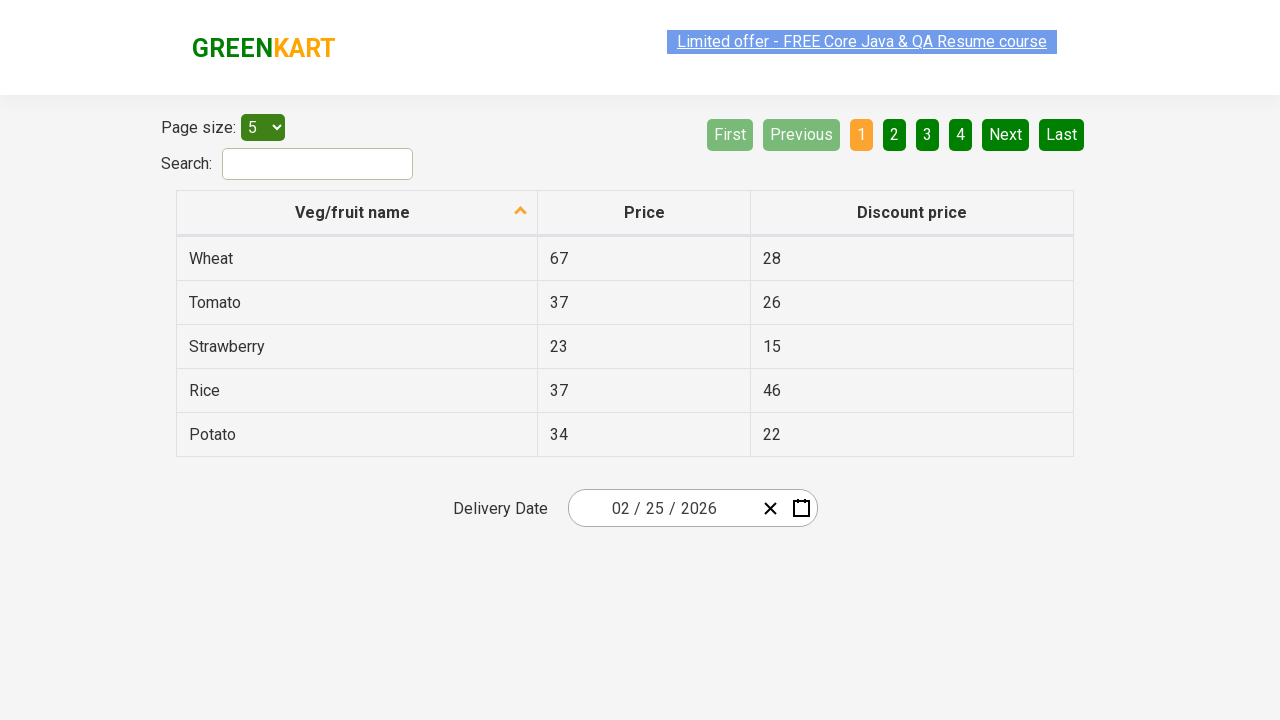

Clicked first column header to sort at (357, 213) on xpath=//thead/tr/th[1]
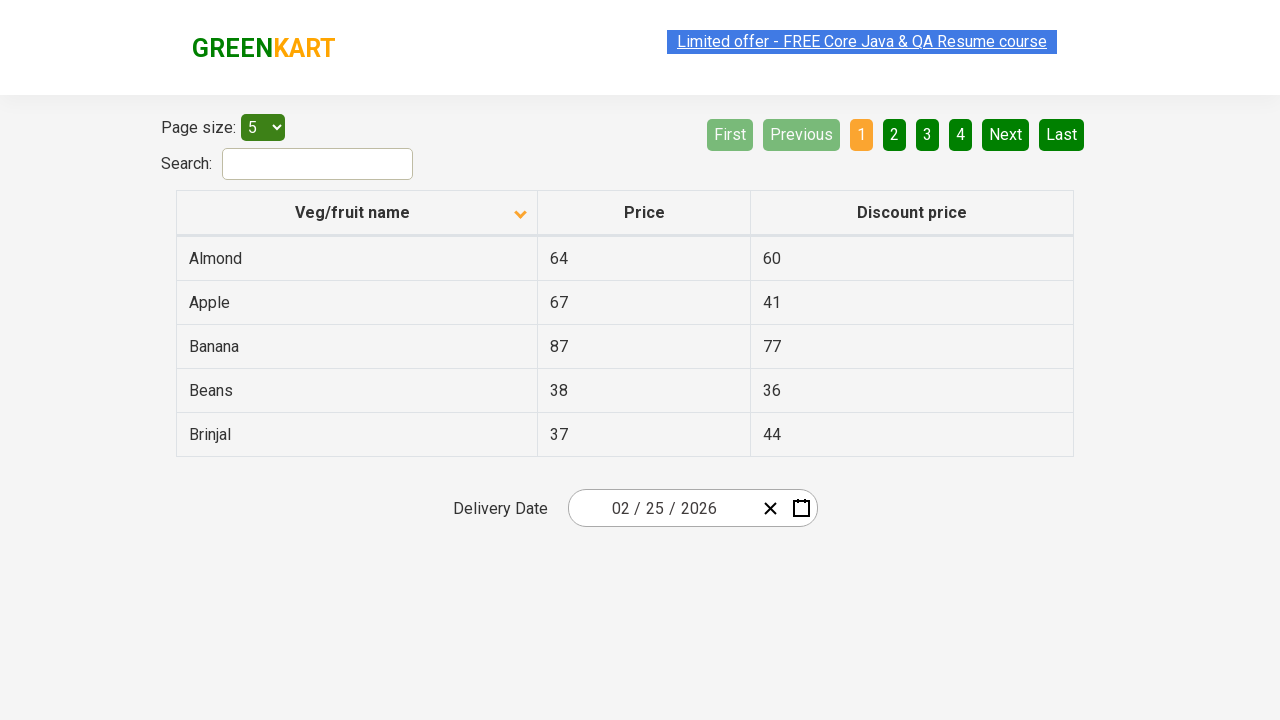

Retrieved all items from first column
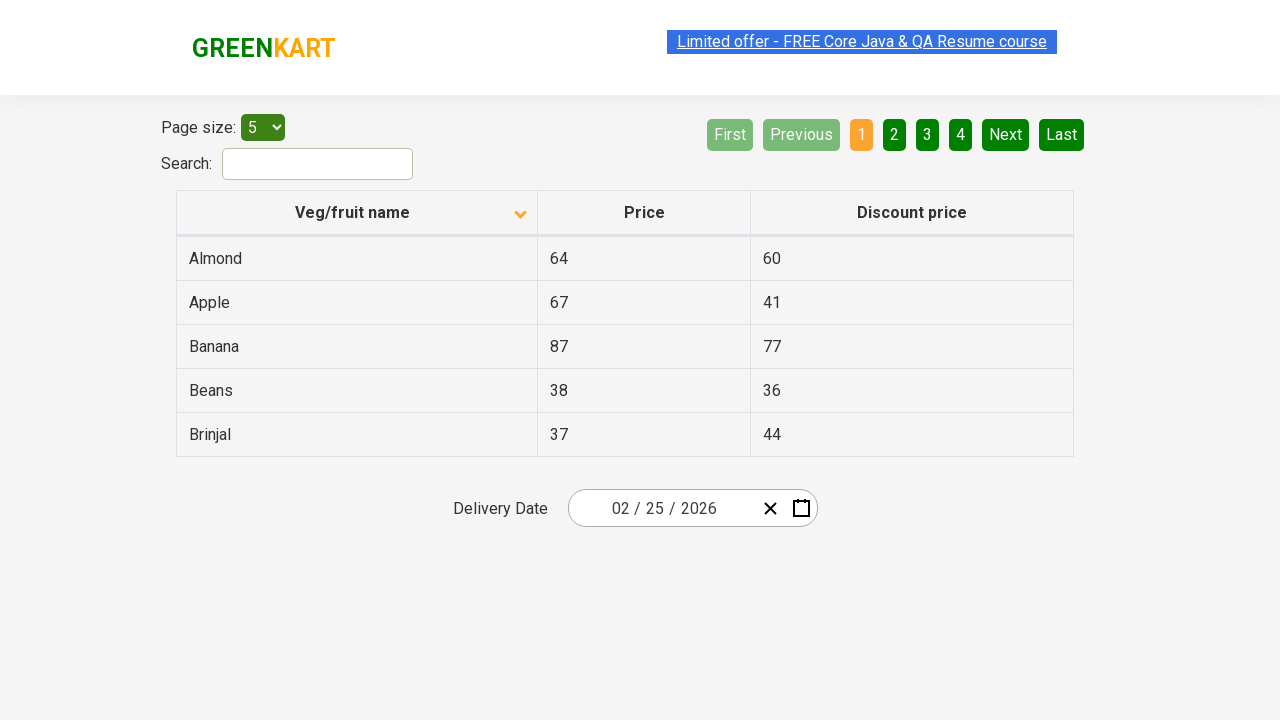

Verified that items are properly sorted in ascending order
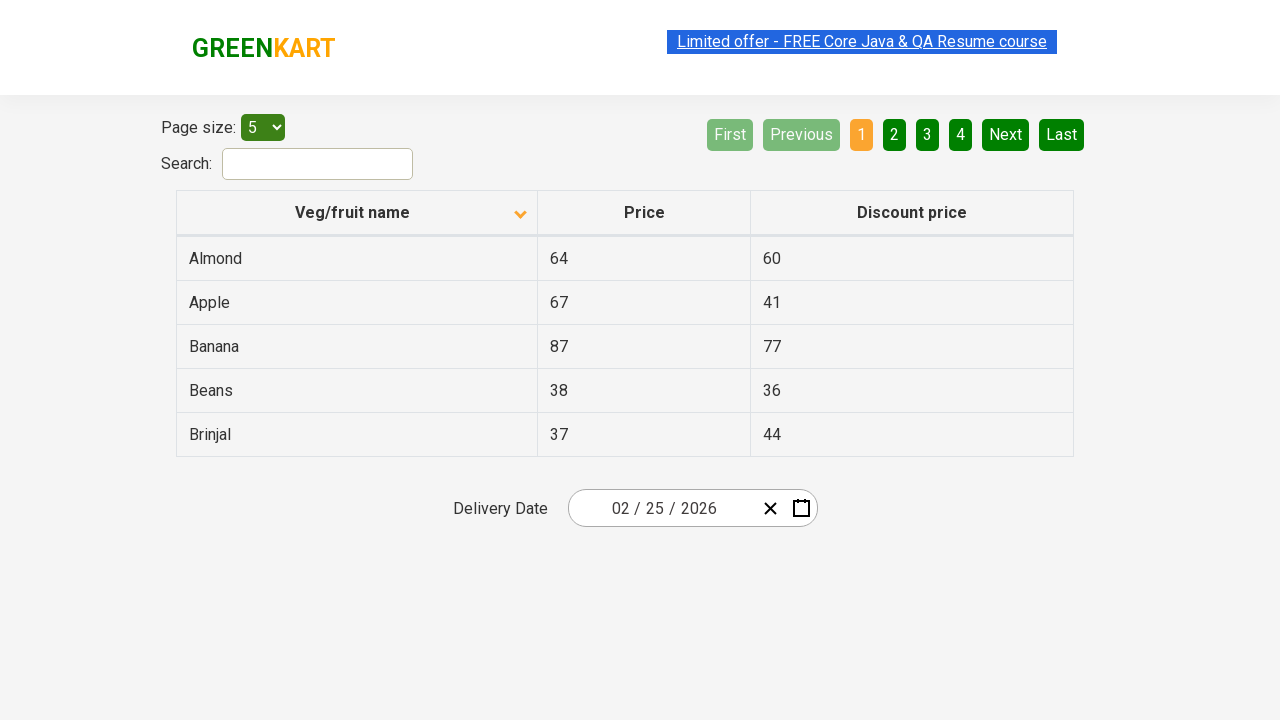

Clicked Next button to navigate to next page at (1006, 134) on a[aria-label='Next']
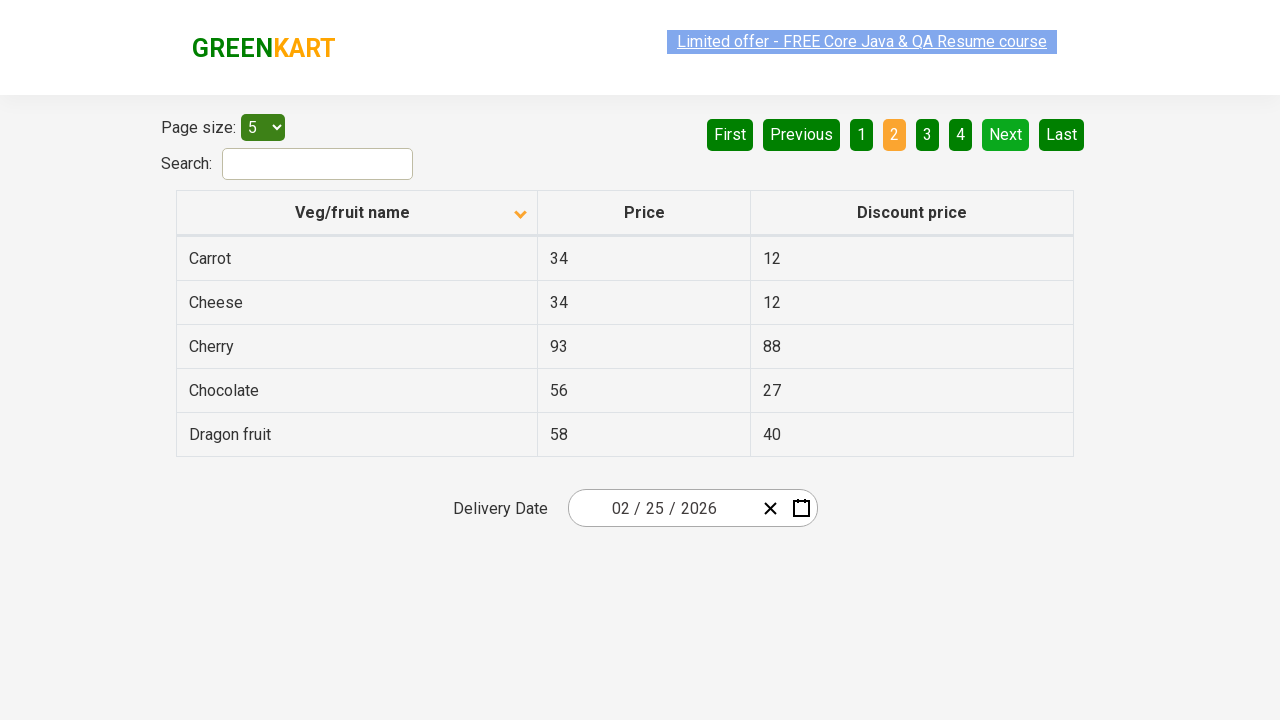

Waited for next page to load
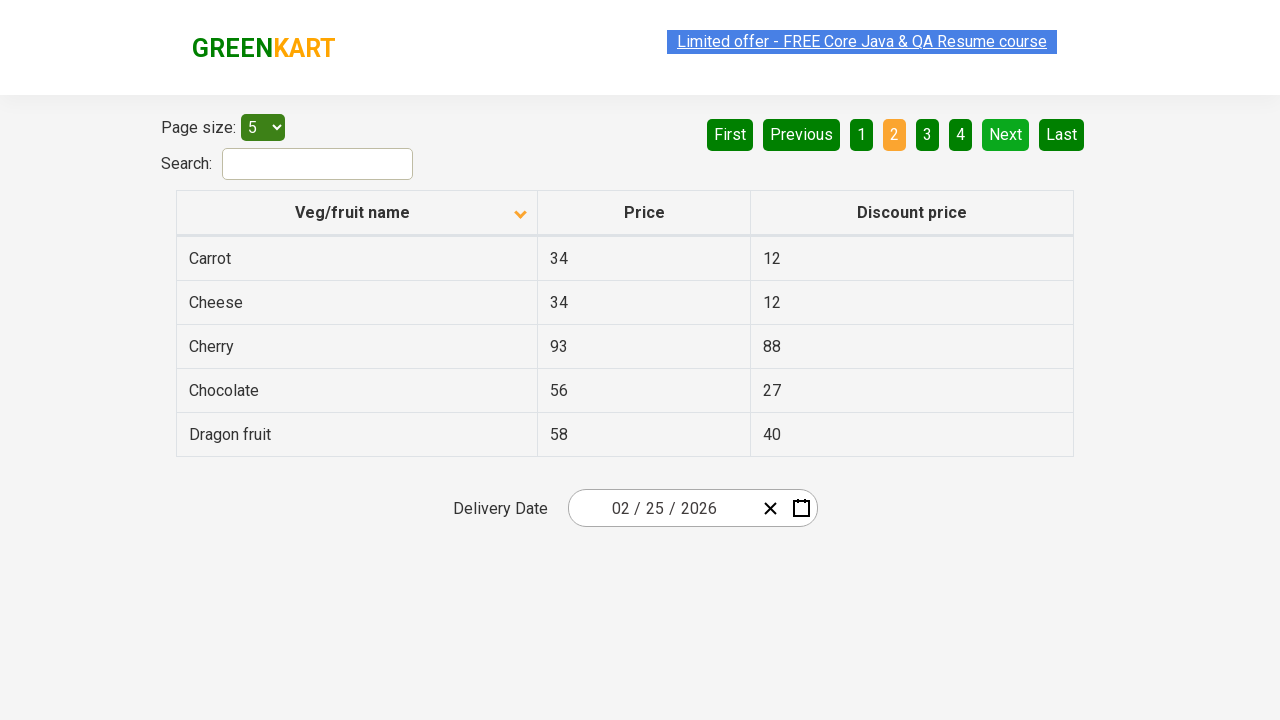

Clicked Next button to navigate to next page at (1006, 134) on a[aria-label='Next']
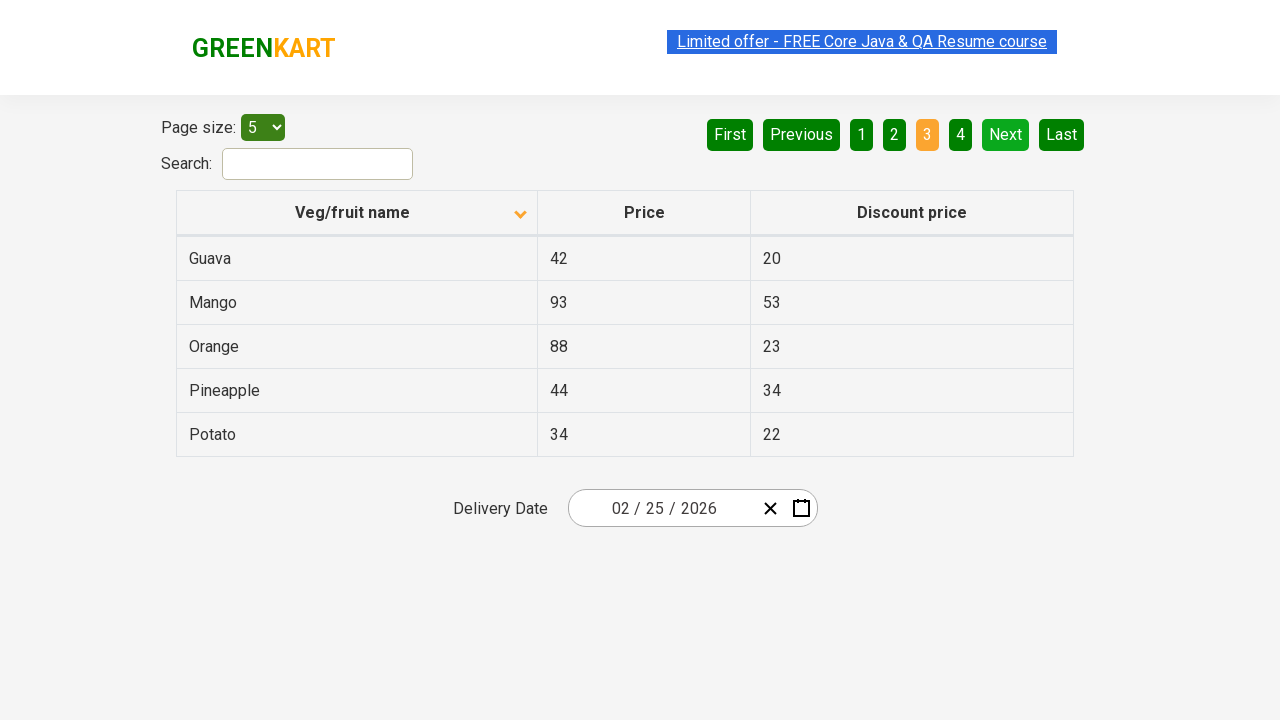

Waited for next page to load
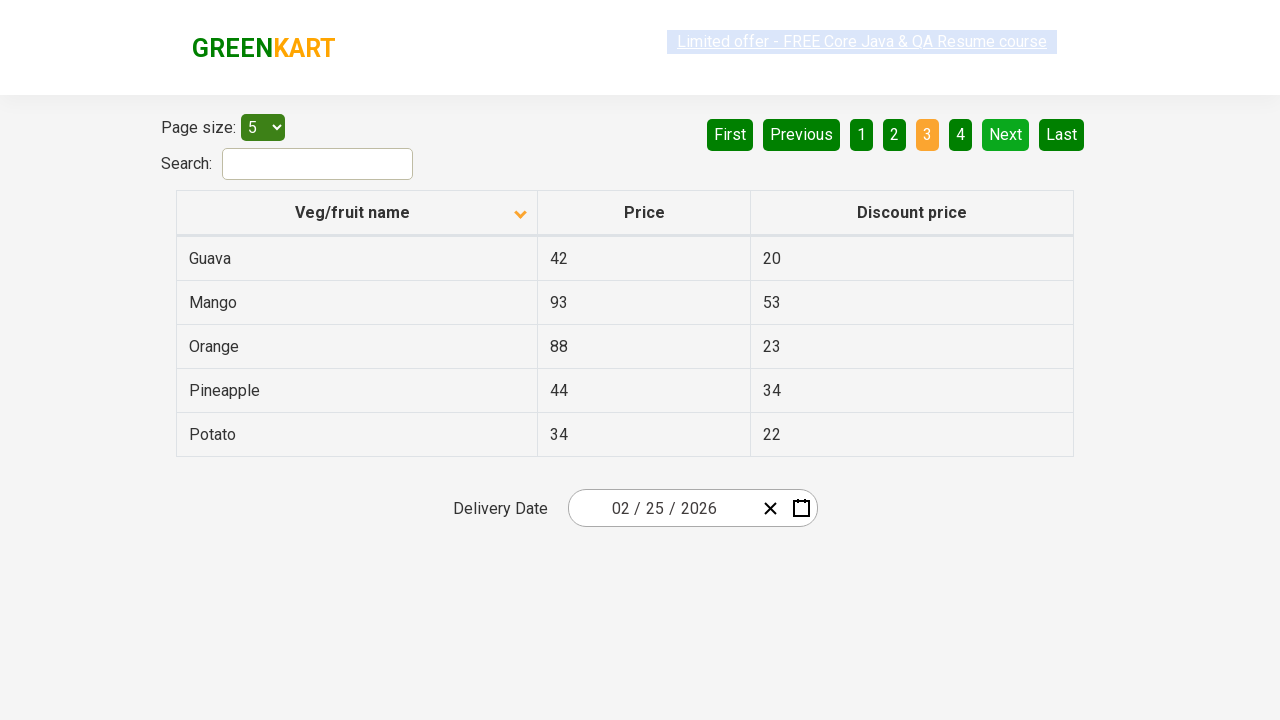

Clicked Next button to navigate to next page at (1006, 134) on a[aria-label='Next']
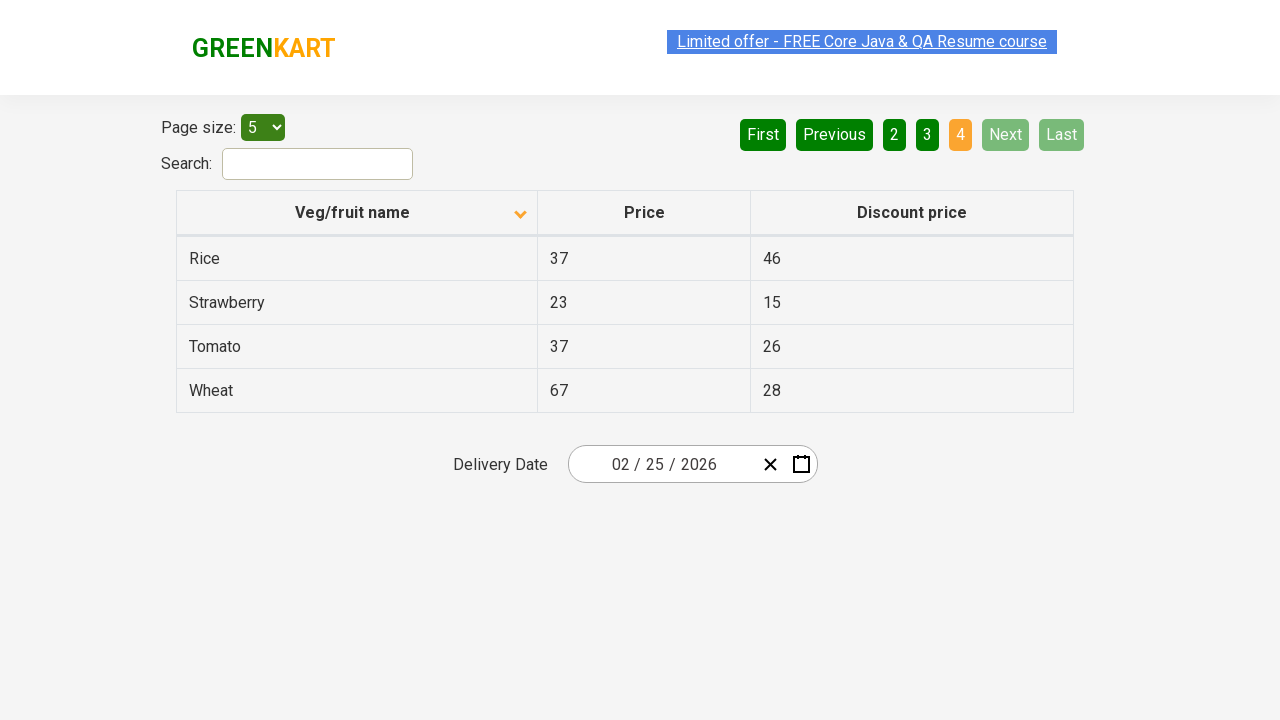

Waited for next page to load
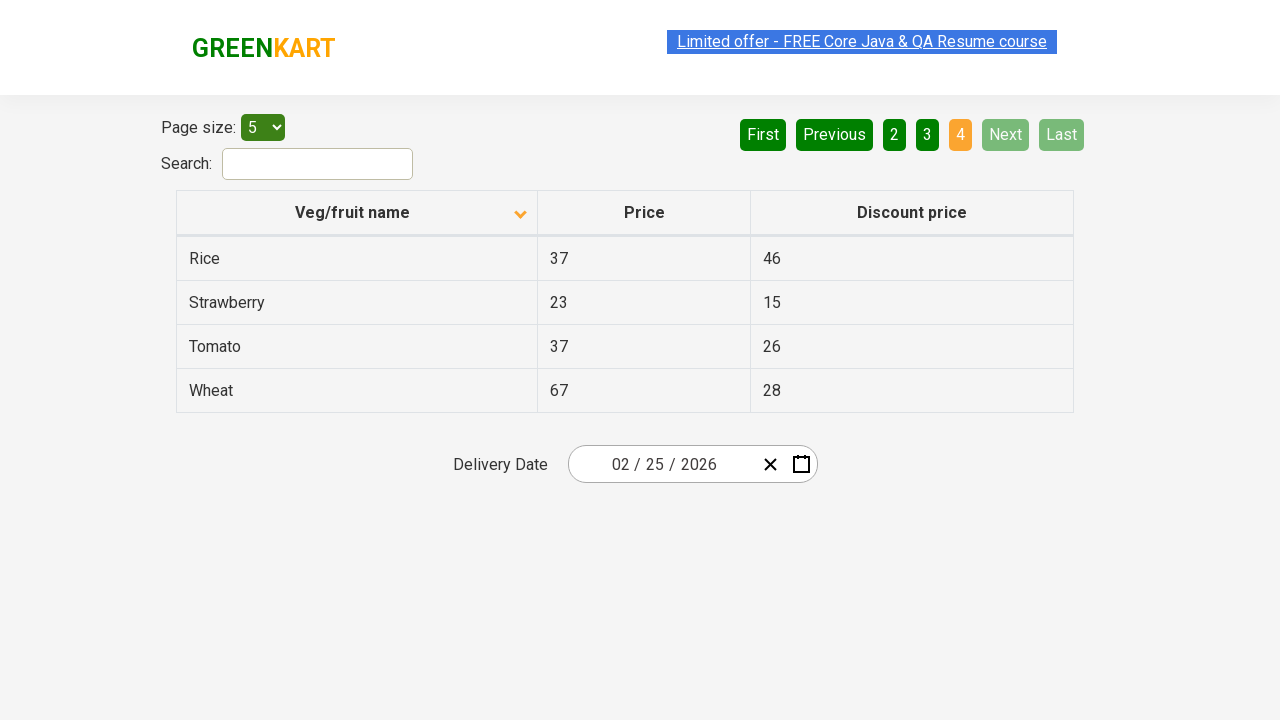

Found Strawberry item with price: 23
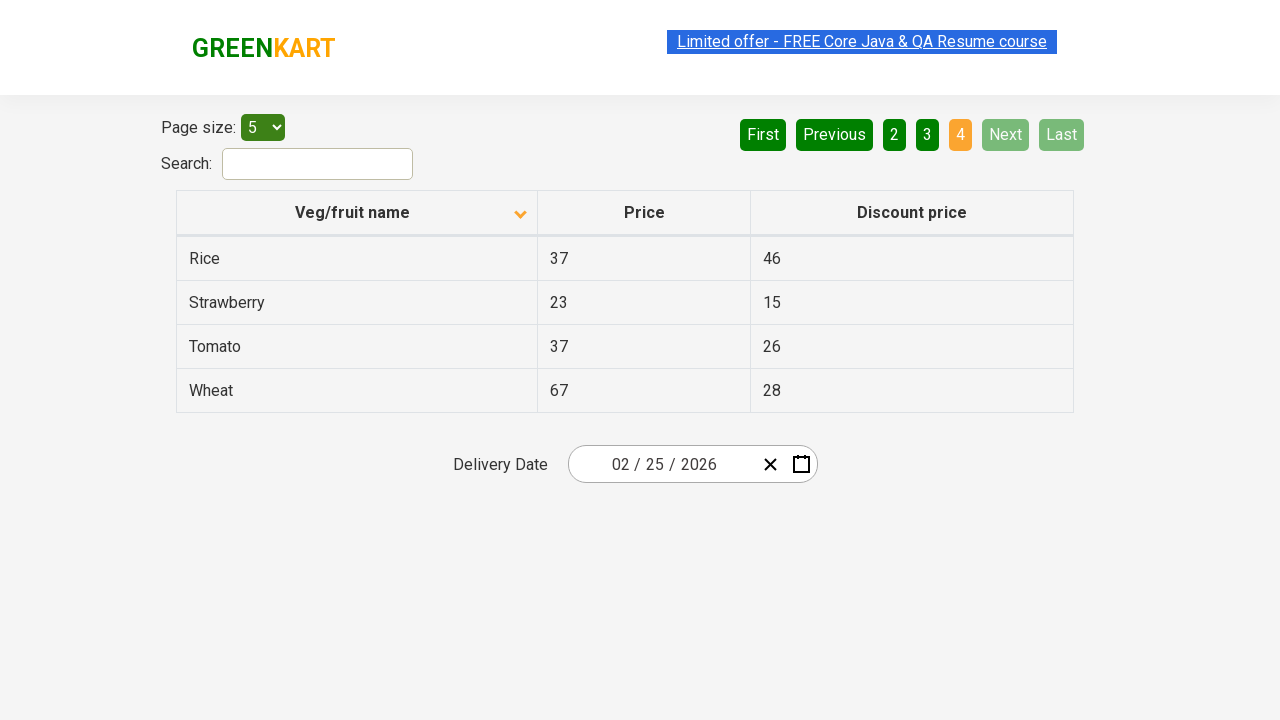

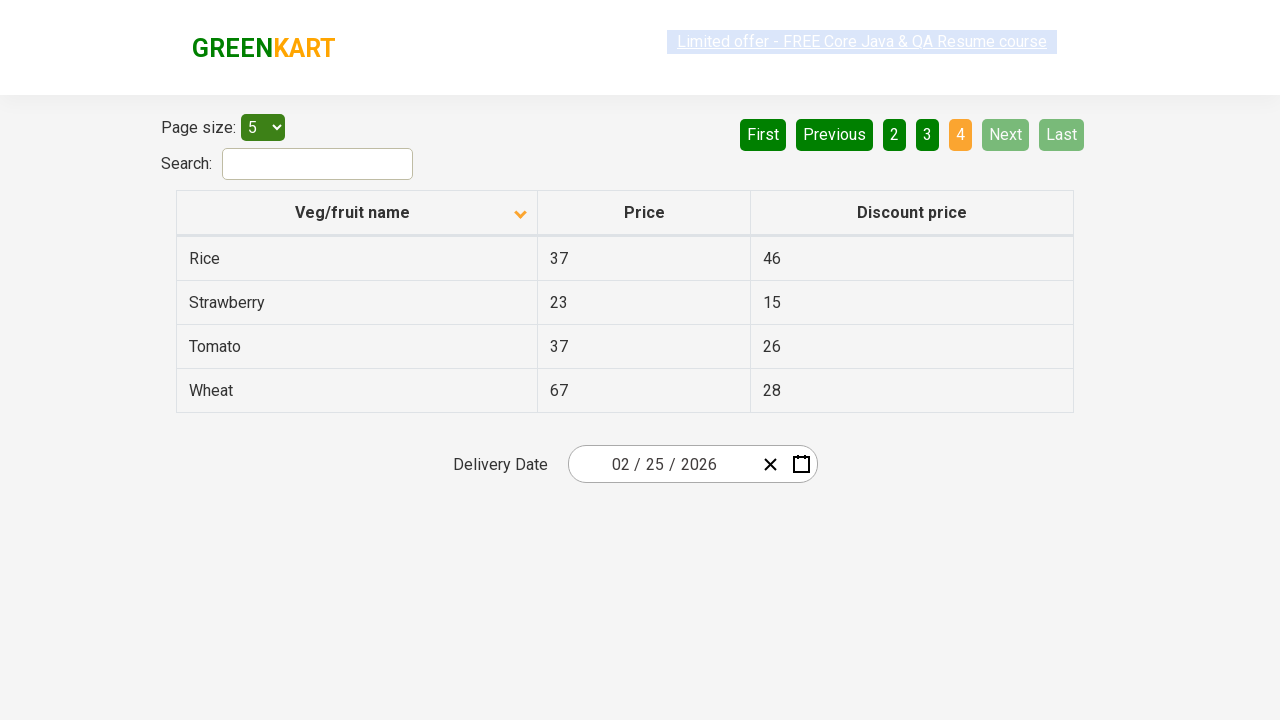